Tests dynamic loading pages by clicking links to two different examples and waiting for content to load

Starting URL: https://the-internet.herokuapp.com/dynamic_loading

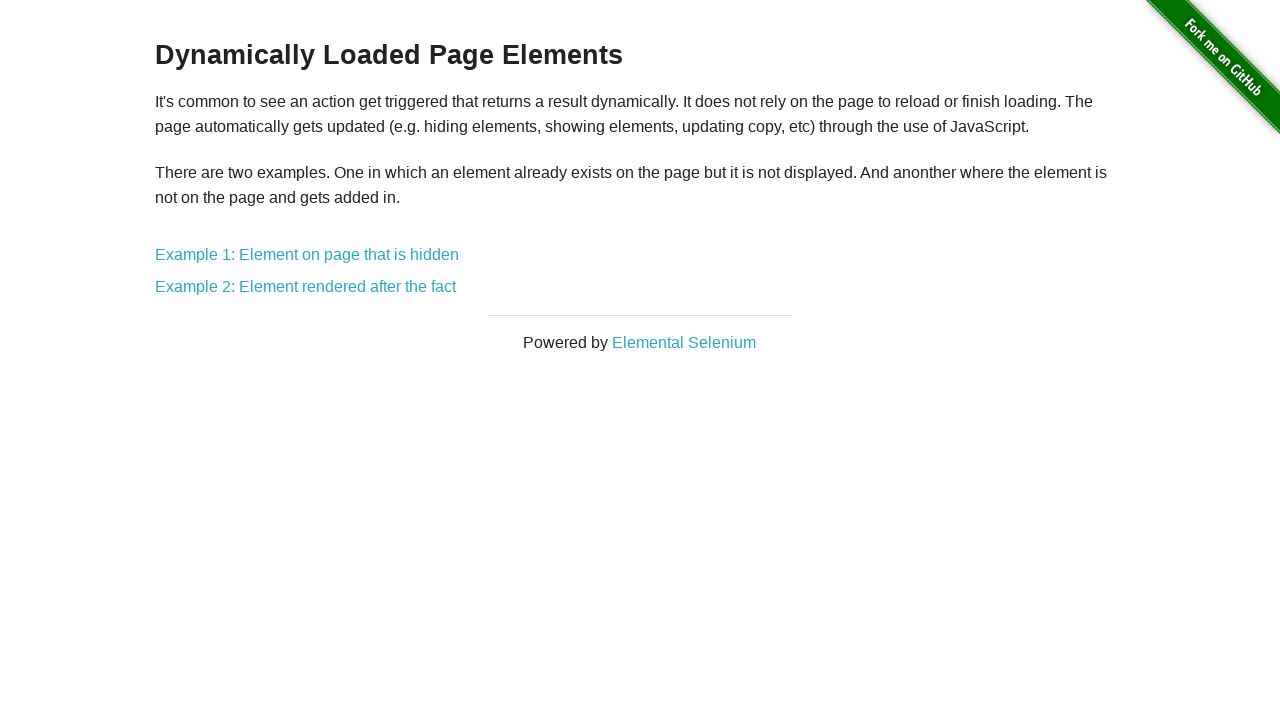

Clicked Example 1 link on dynamic loading page at (307, 255) on xpath=//*[@id="content"]/div/a[1]
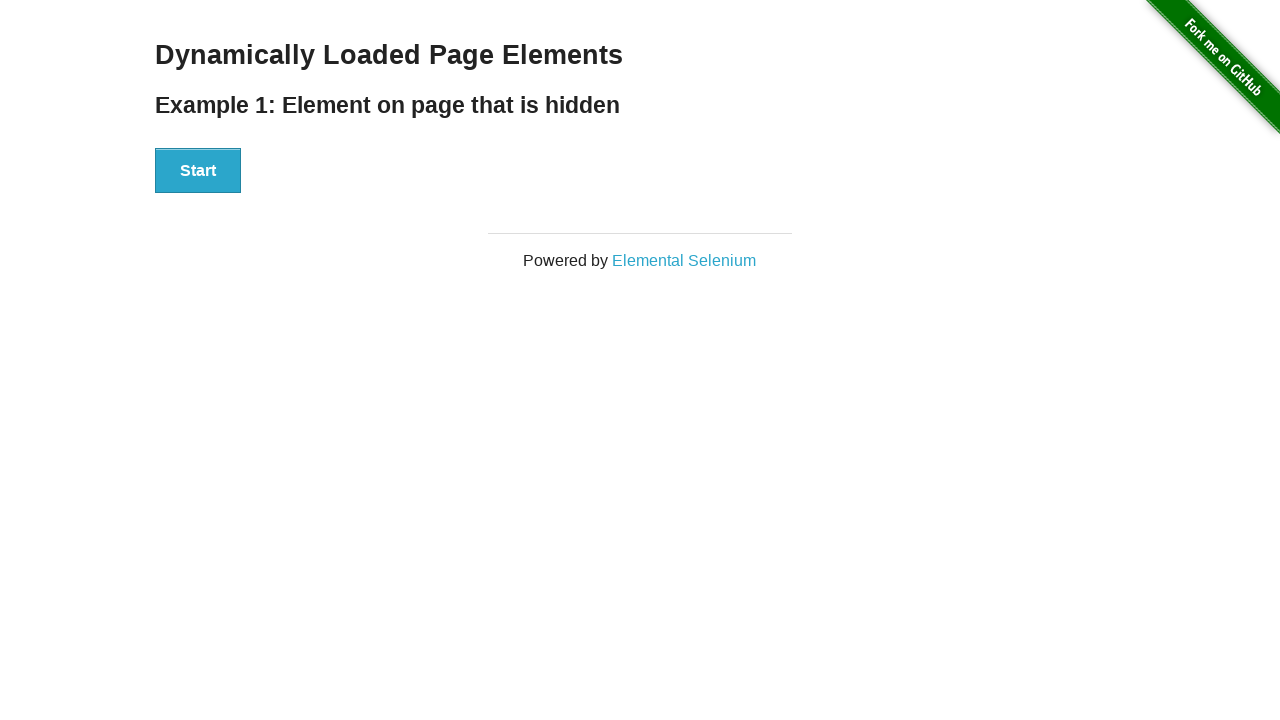

Clicked Start button for Example 1 at (198, 171) on xpath=//*[@id="start"]/button
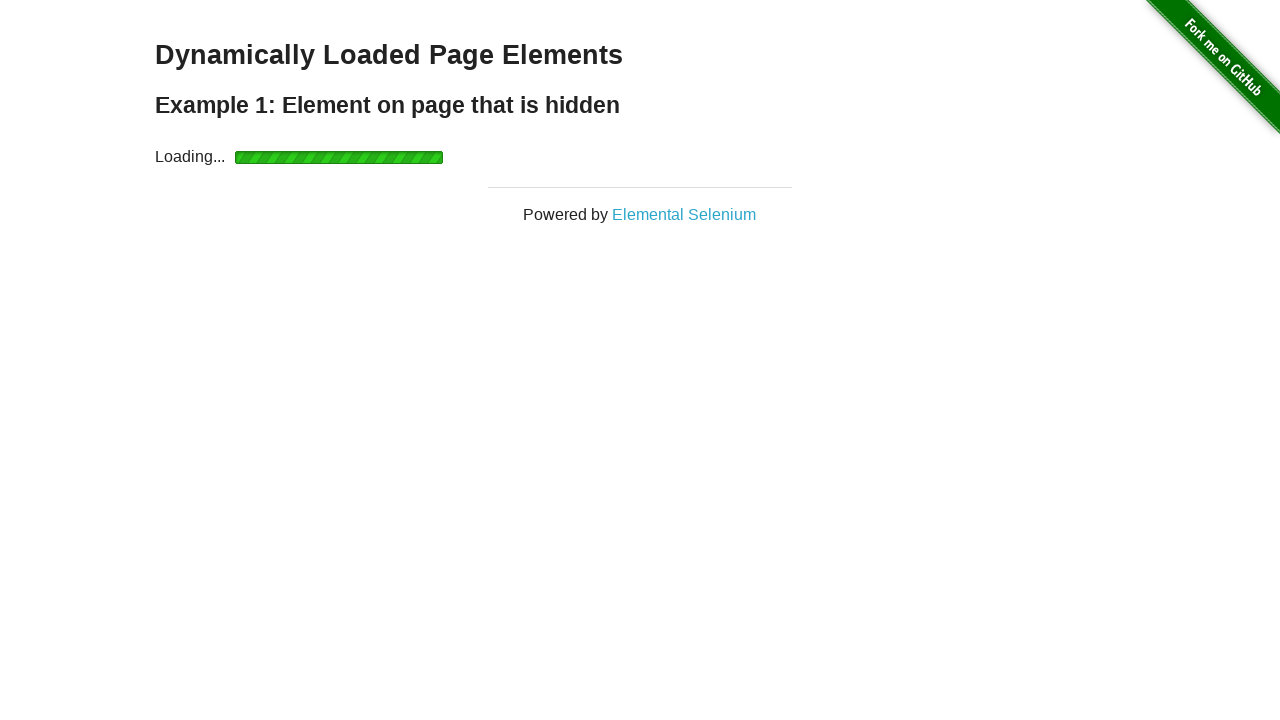

Waited for Example 1 content to load and appear
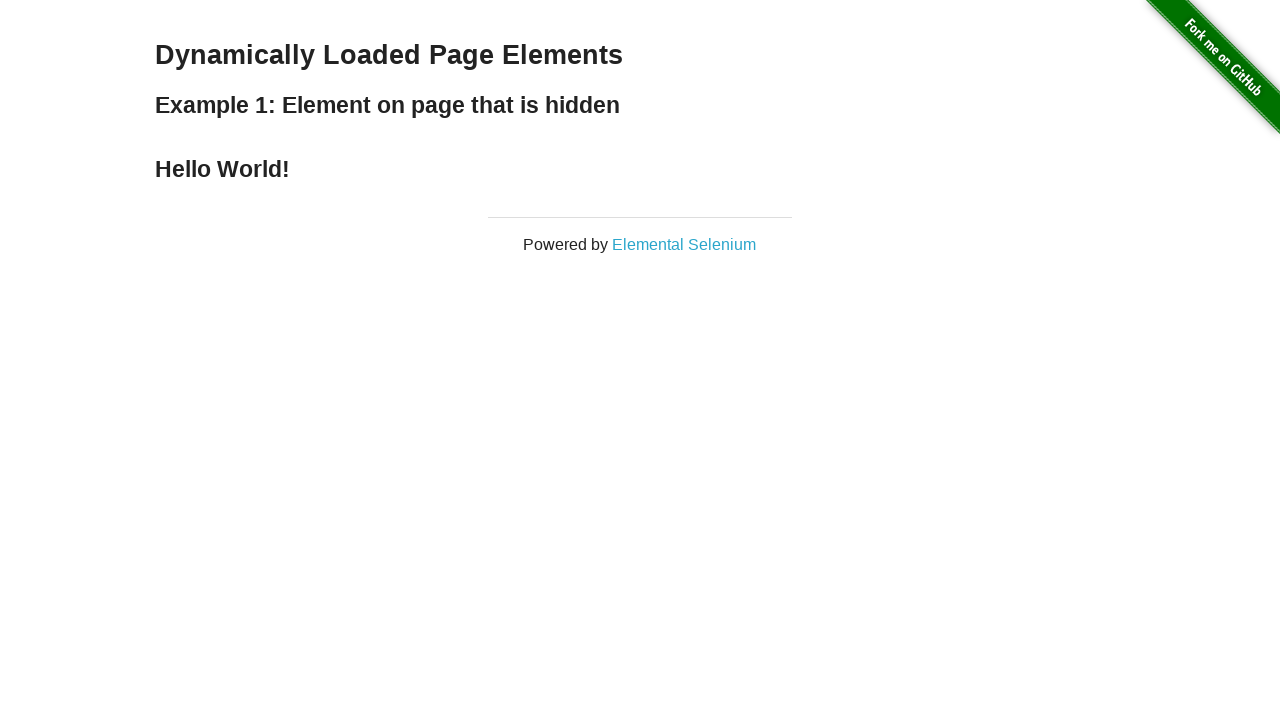

Navigated back to dynamic loading main page
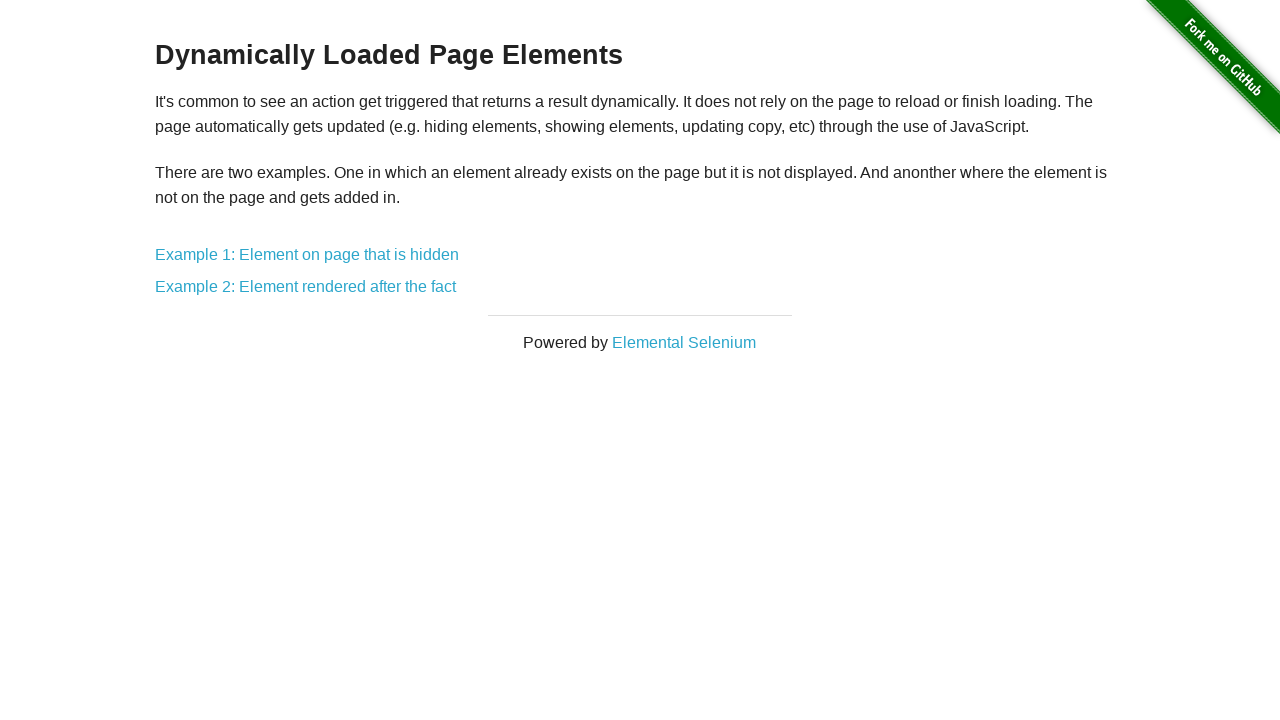

Clicked Example 2 link on dynamic loading page at (306, 287) on xpath=//*[@id="content"]/div/a[2]
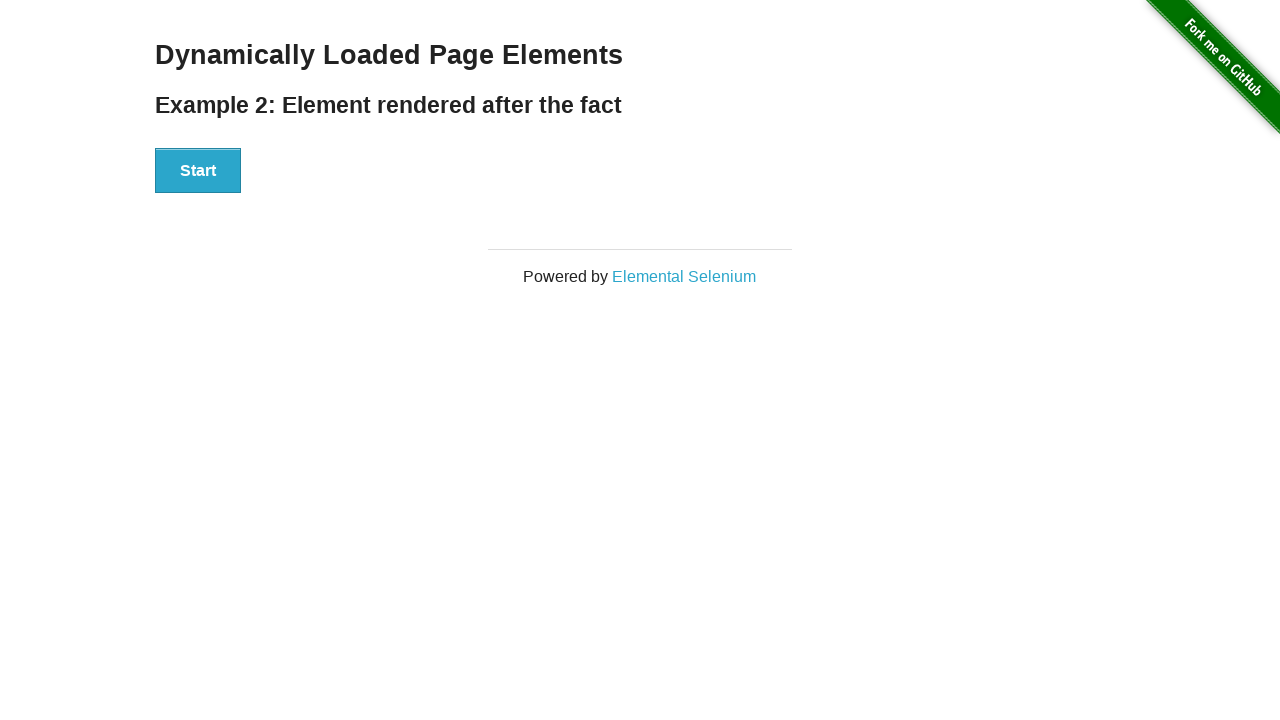

Clicked Start button for Example 2 at (198, 171) on xpath=//*[@id="start"]/button
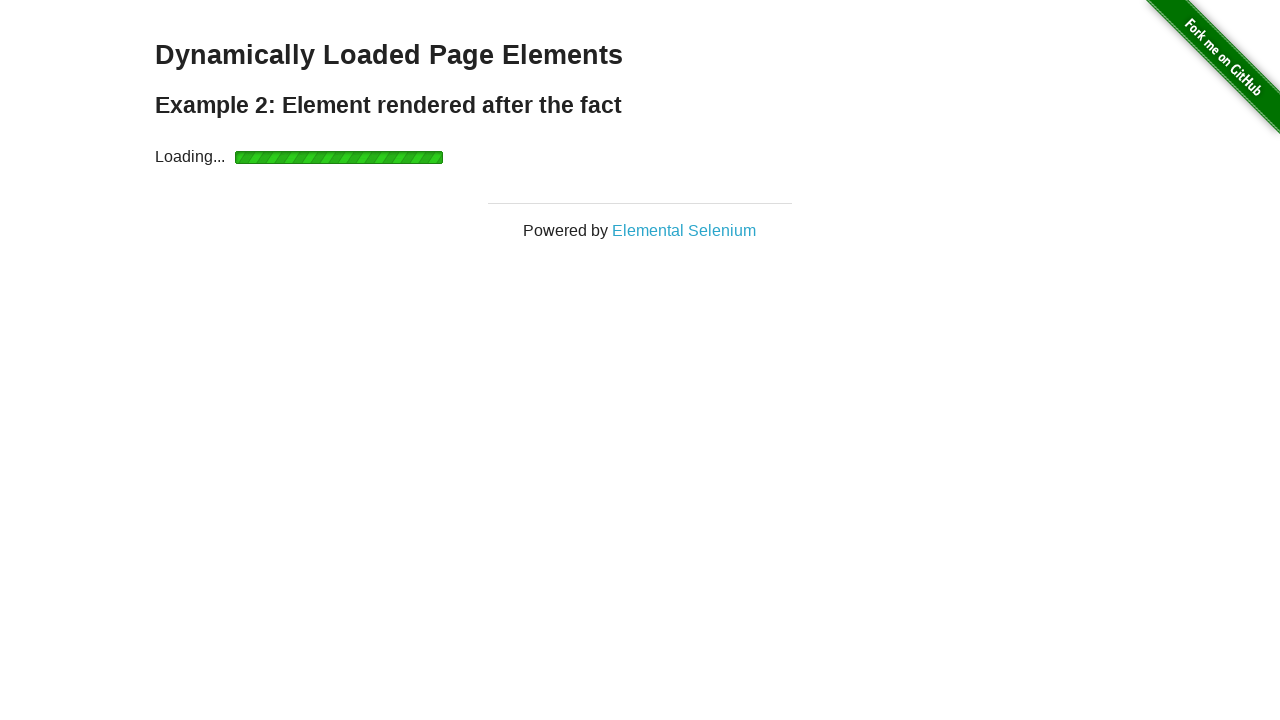

Waited for Example 2 content to load and appear
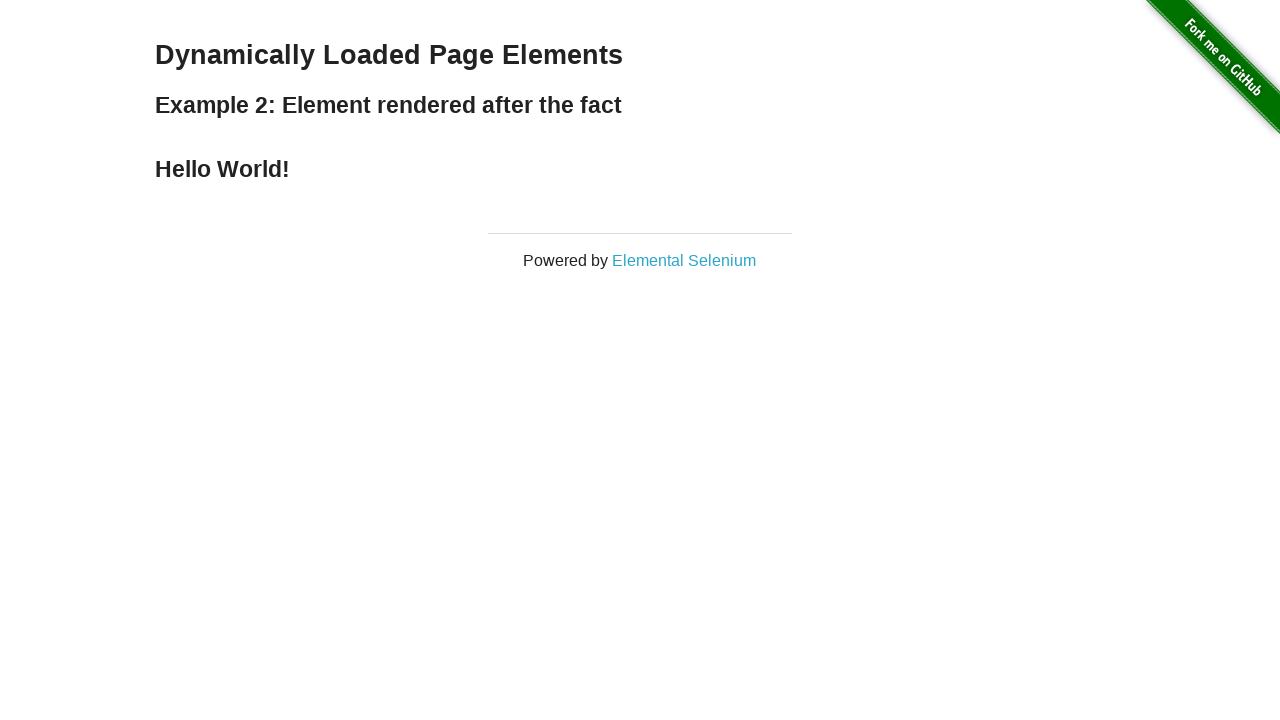

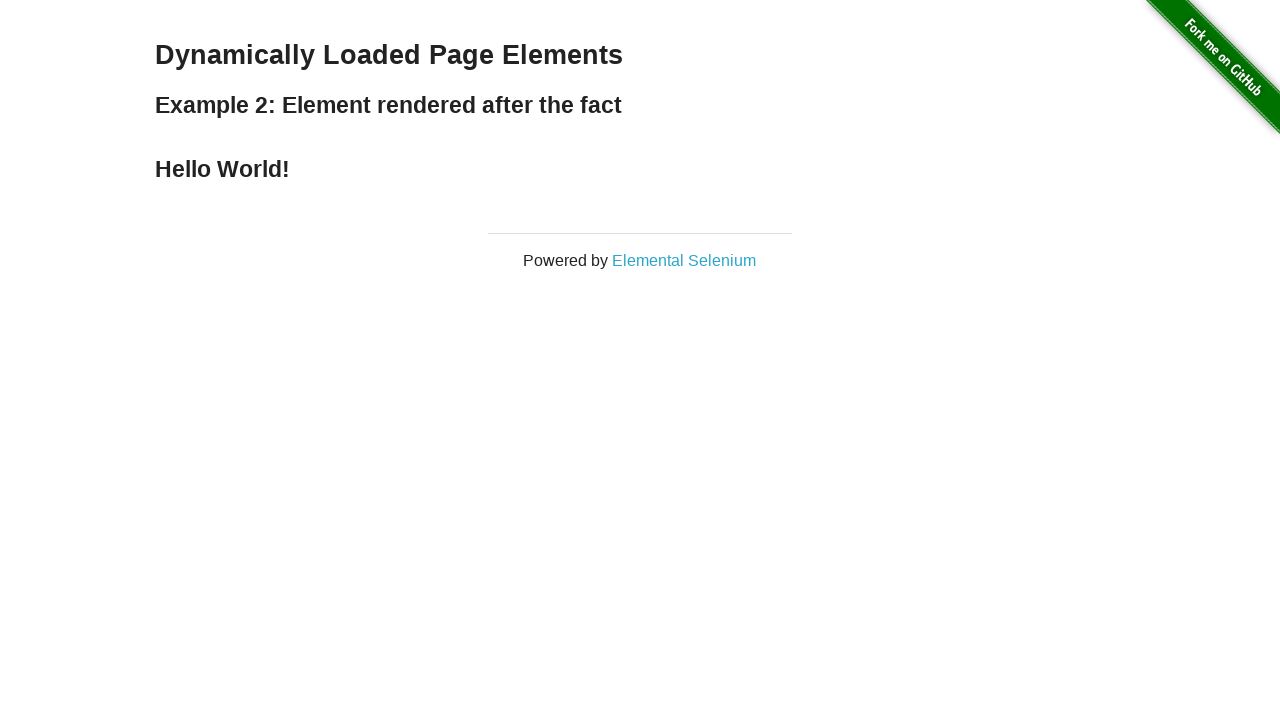